Tests mouse hover functionality by hovering over an "Automation Tools" dropdown button and verifying that the dropdown content displays "Selenium" as one of the options.

Starting URL: http://seleniumpractise.blogspot.com/2016/08/how-to-perform-mouse-hover-in-selenium.html

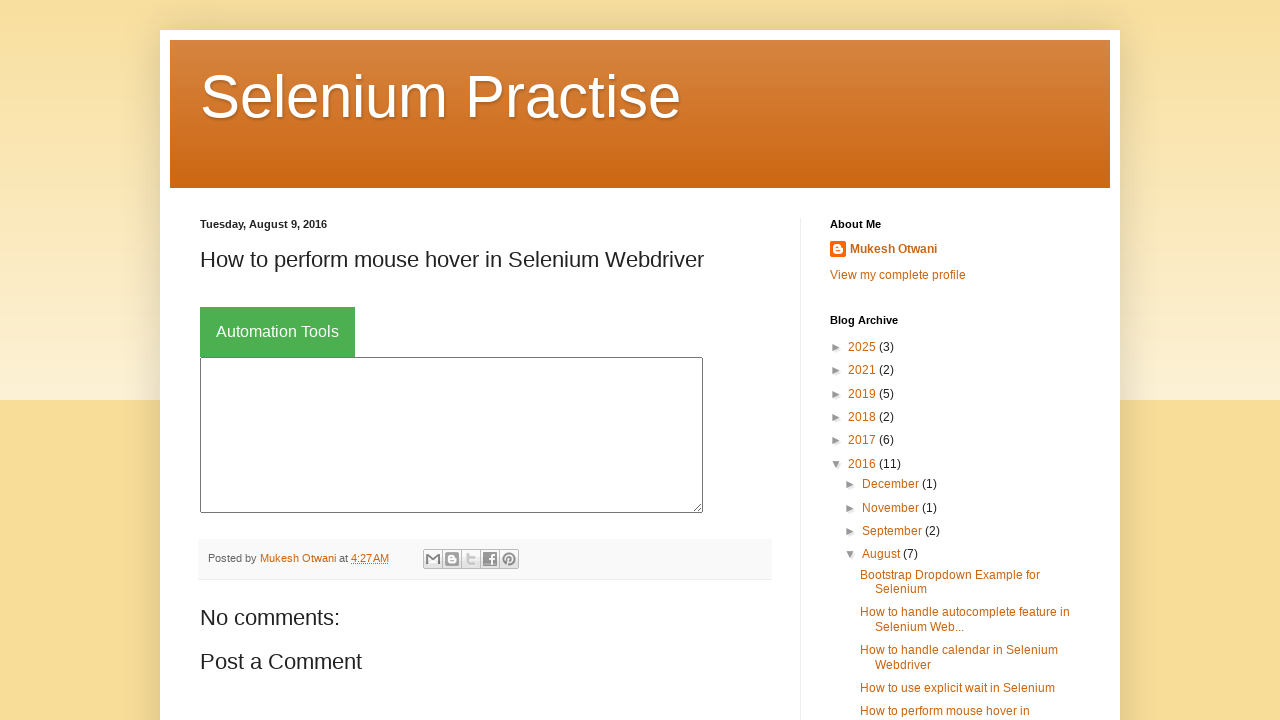

Navigated to tooltips demo page
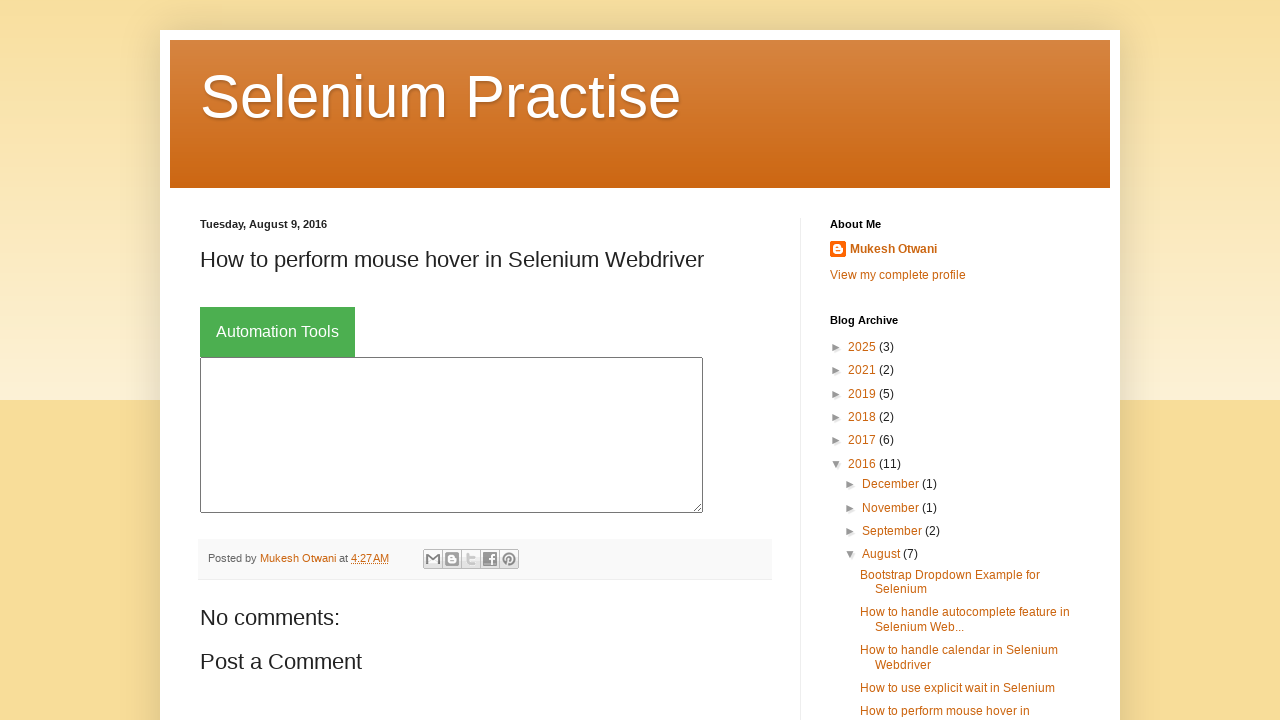

Located 'Automation Tools' dropdown button
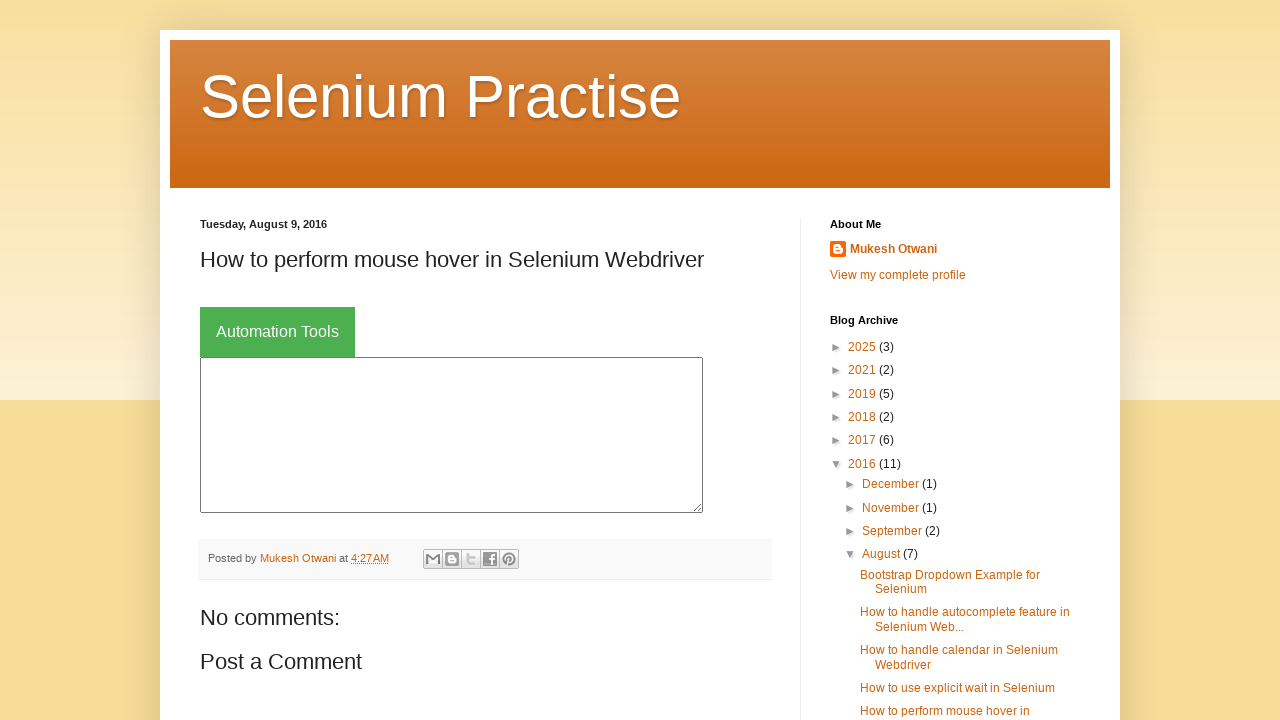

Hovered over 'Automation Tools' dropdown button at (278, 332) on xpath=//button[@class='dropbtn' and text()='Automation Tools']
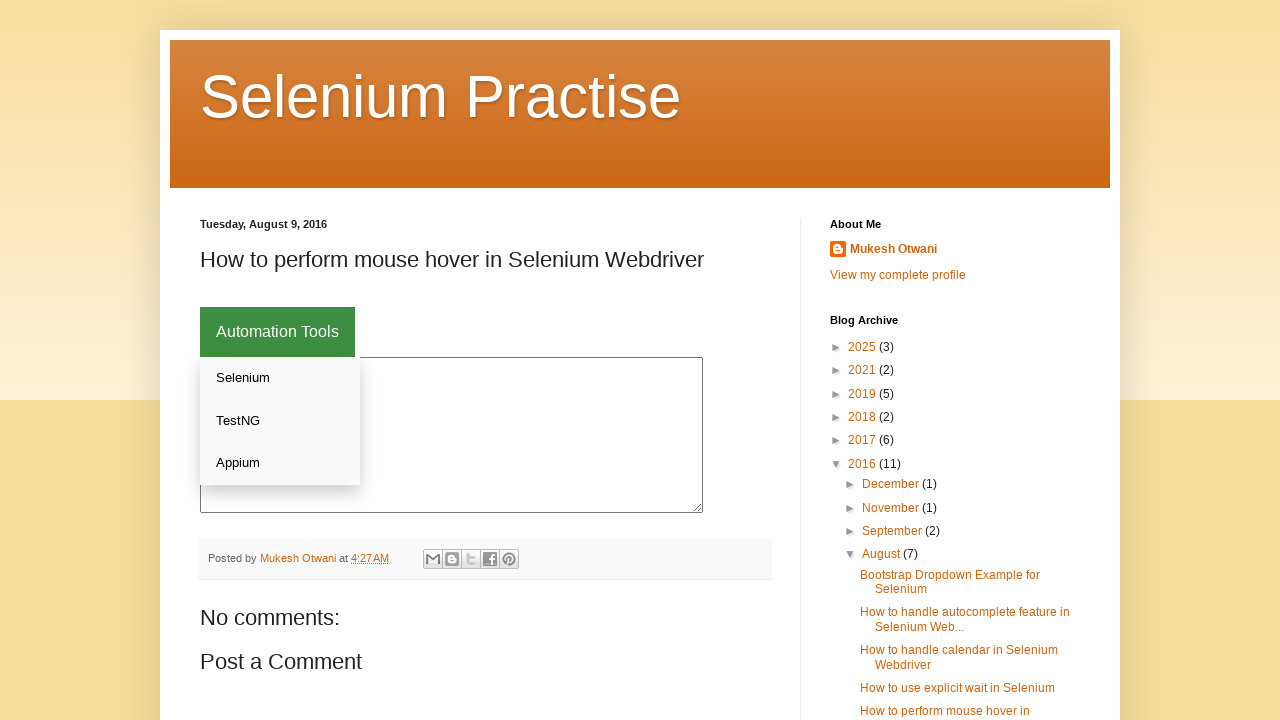

Dropdown content appeared with 'Selenium' link visible
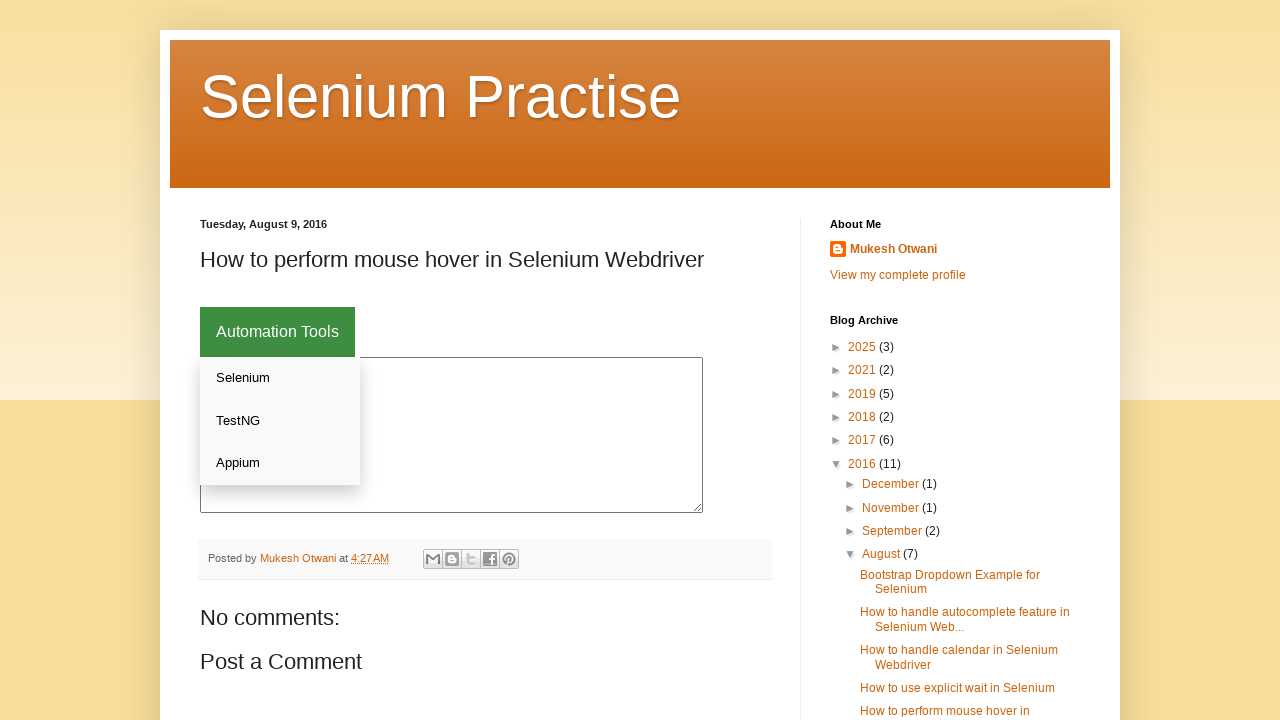

Retrieved text content from 'Selenium' link
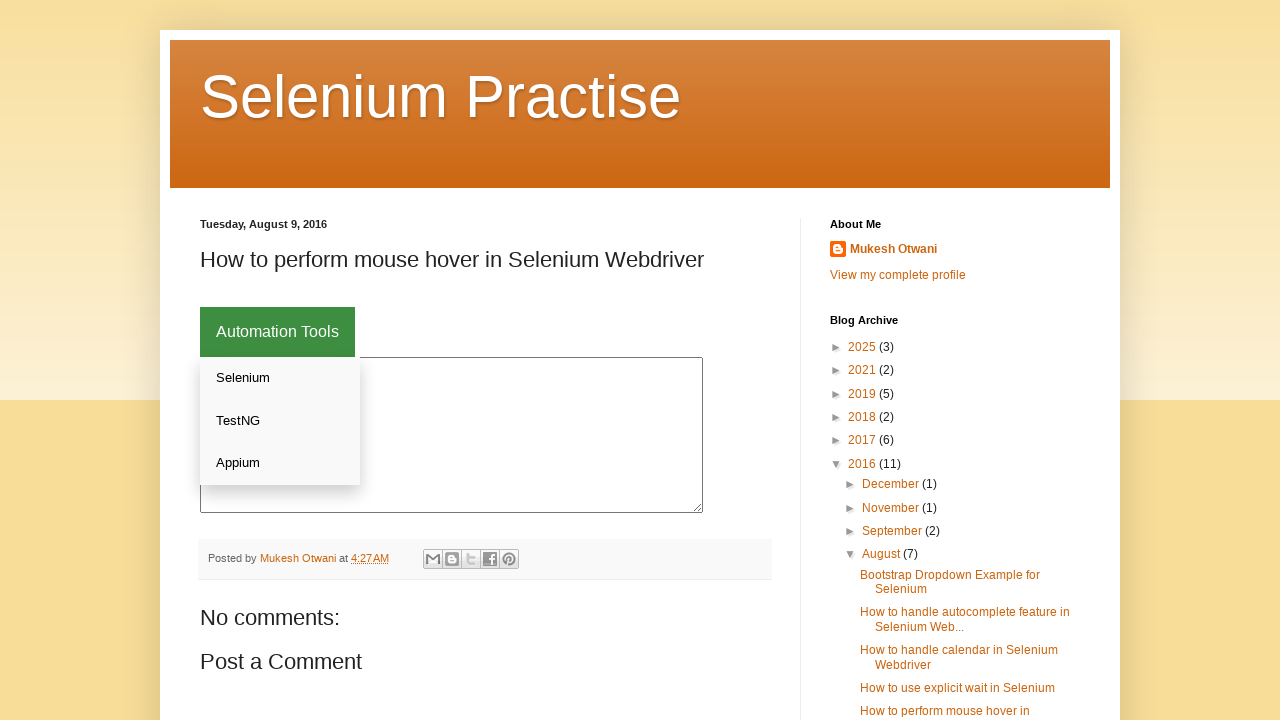

Verified that dropdown contains 'Selenium' option
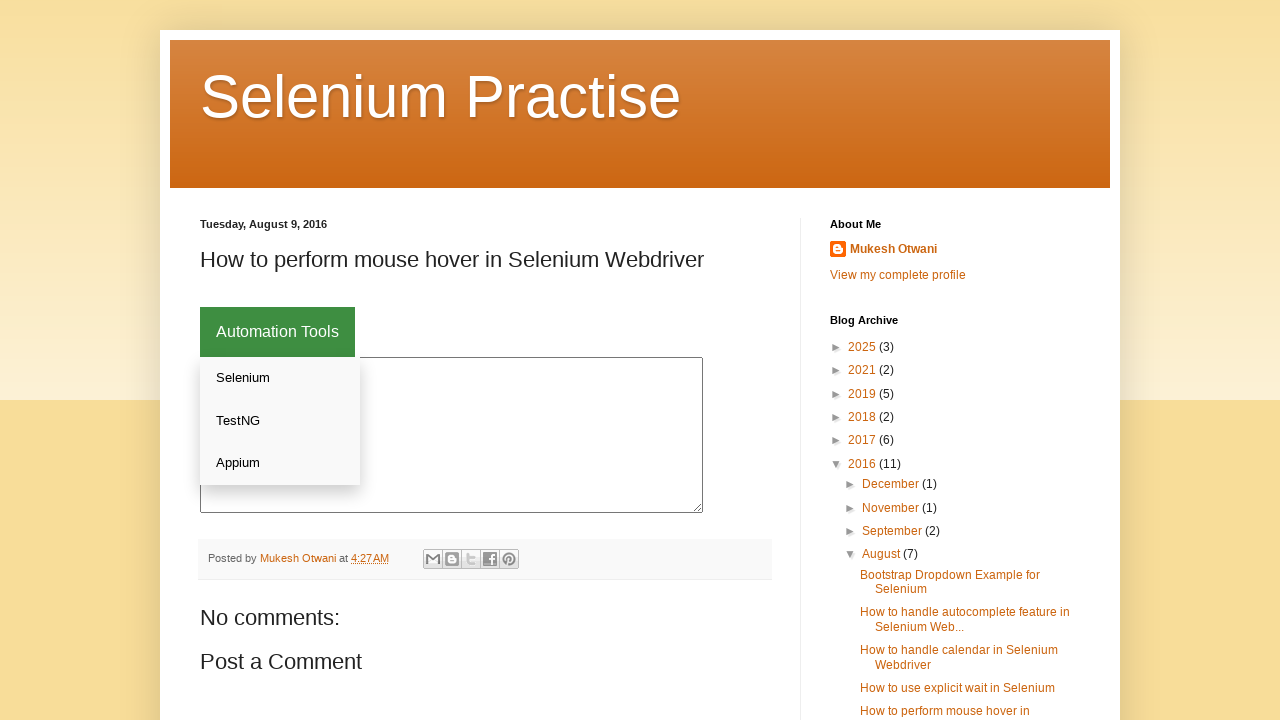

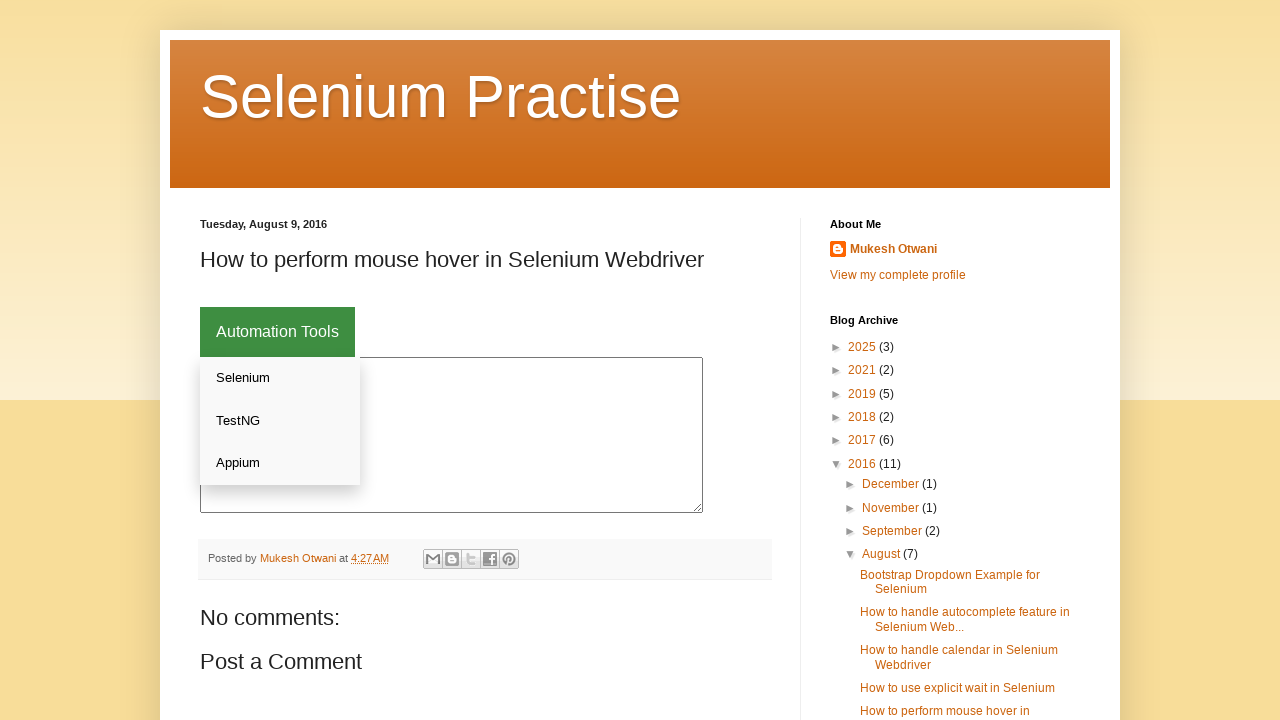